Tests handling a confirmation alert by clicking a button, dismissing (canceling) the confirmation dialog, and verifying the result.

Starting URL: https://training-support.net/webelements/alerts

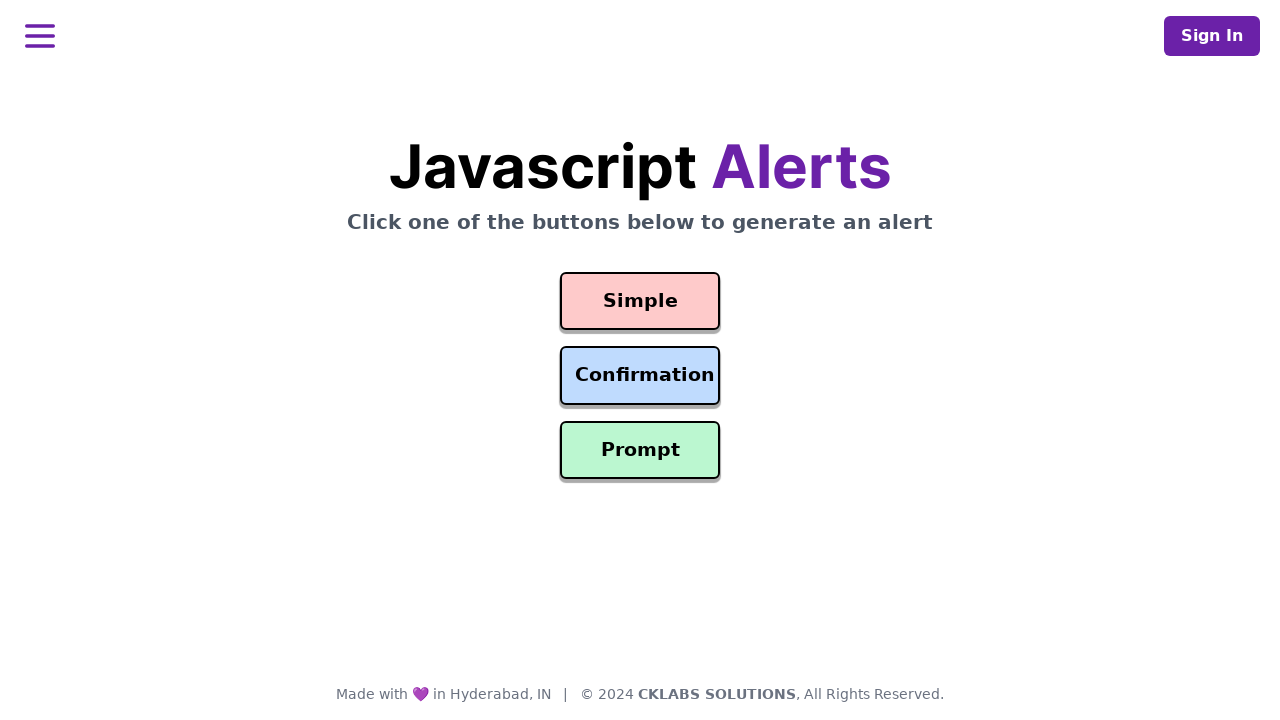

Set up dialog handler to dismiss confirmation alerts
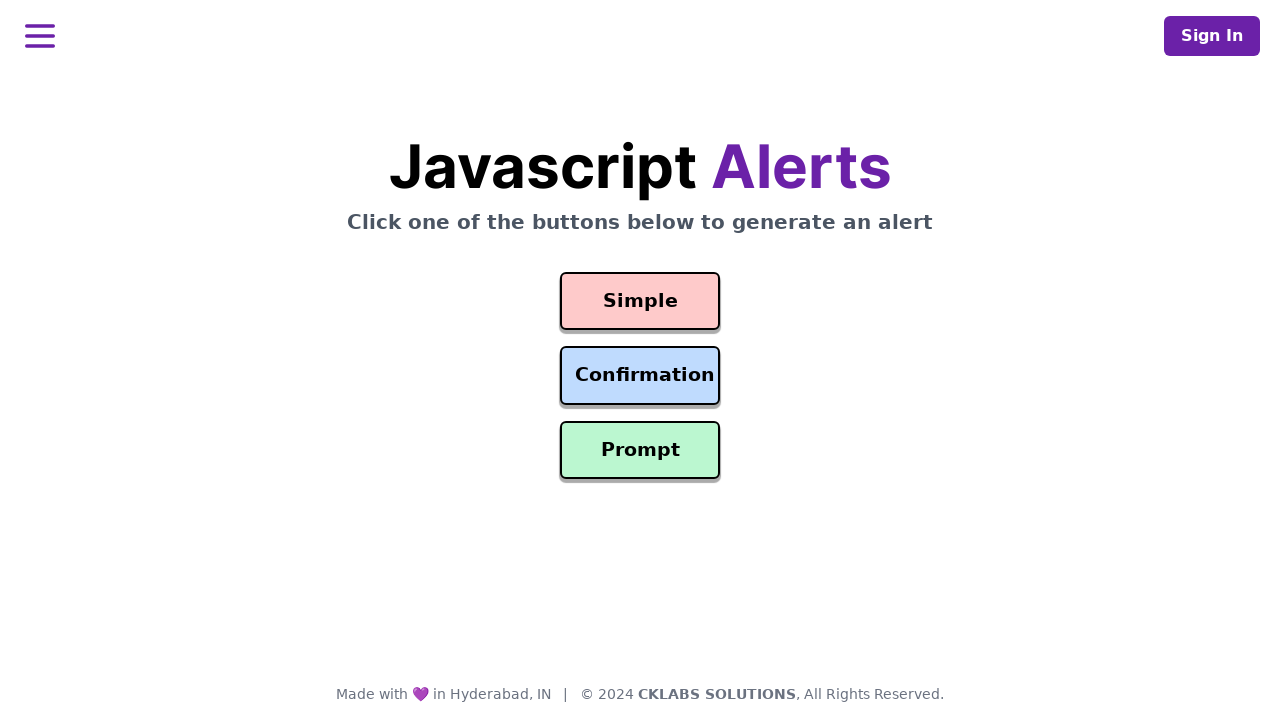

Clicked the Confirmation Alert button at (640, 376) on #confirmation
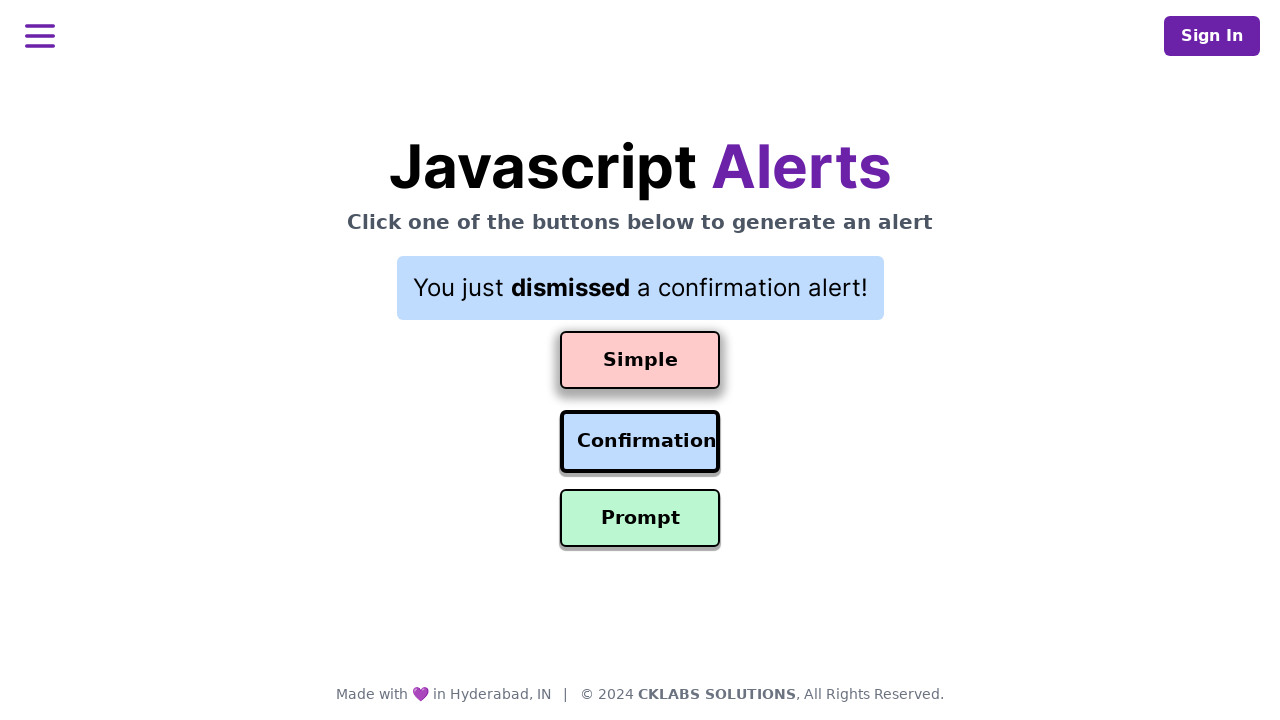

Confirmation dialog dismissed and result text displayed
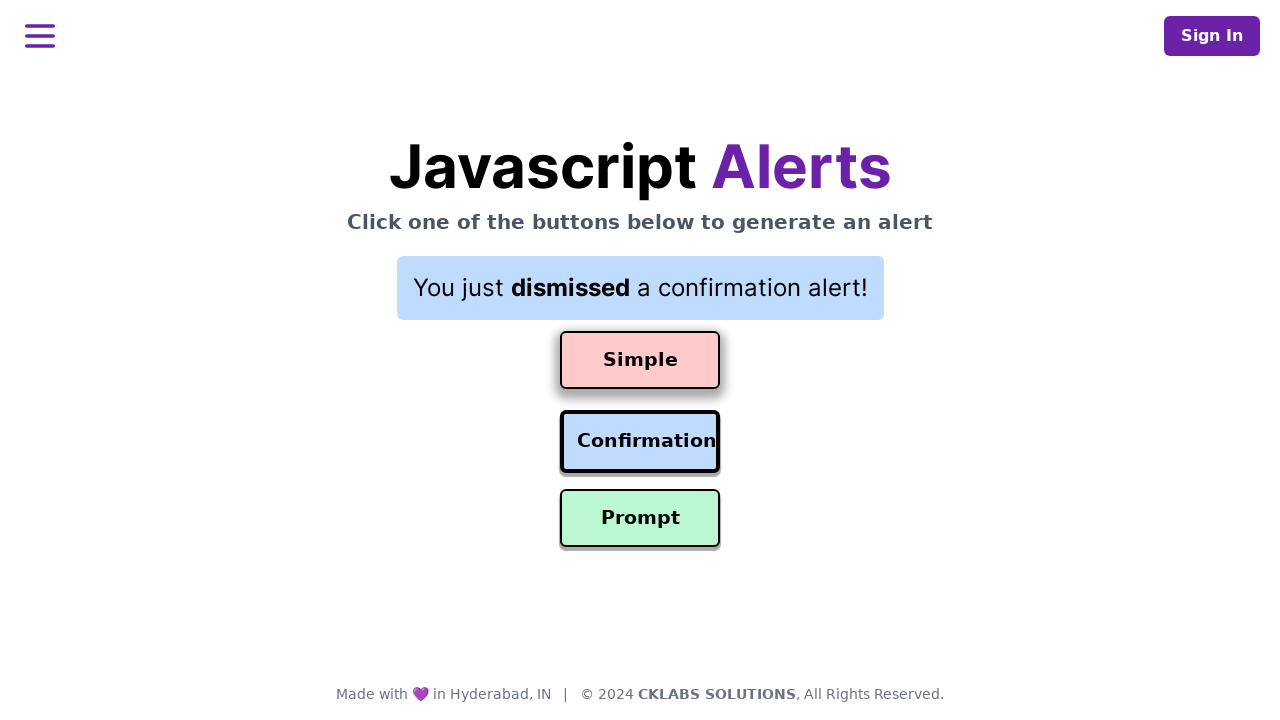

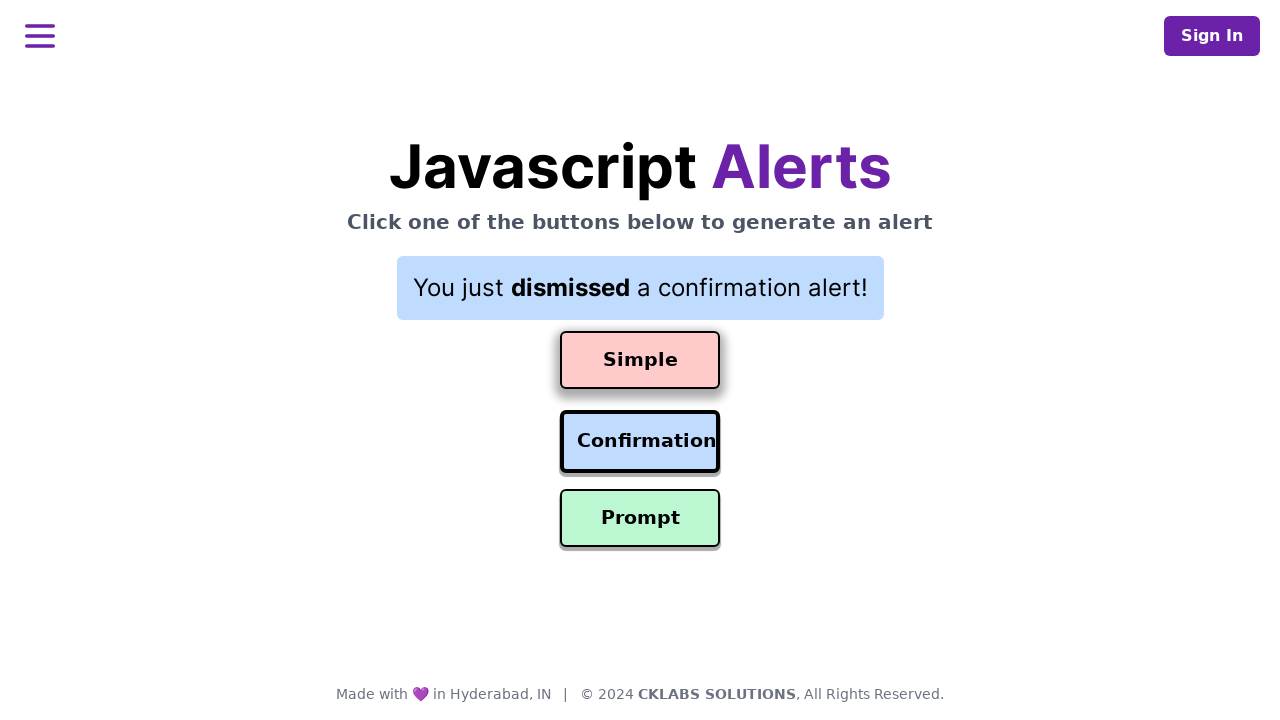